Tests ASOS search functionality by entering "skirt" in the search bar and verifying search results

Starting URL: https://www.asos.com/us/

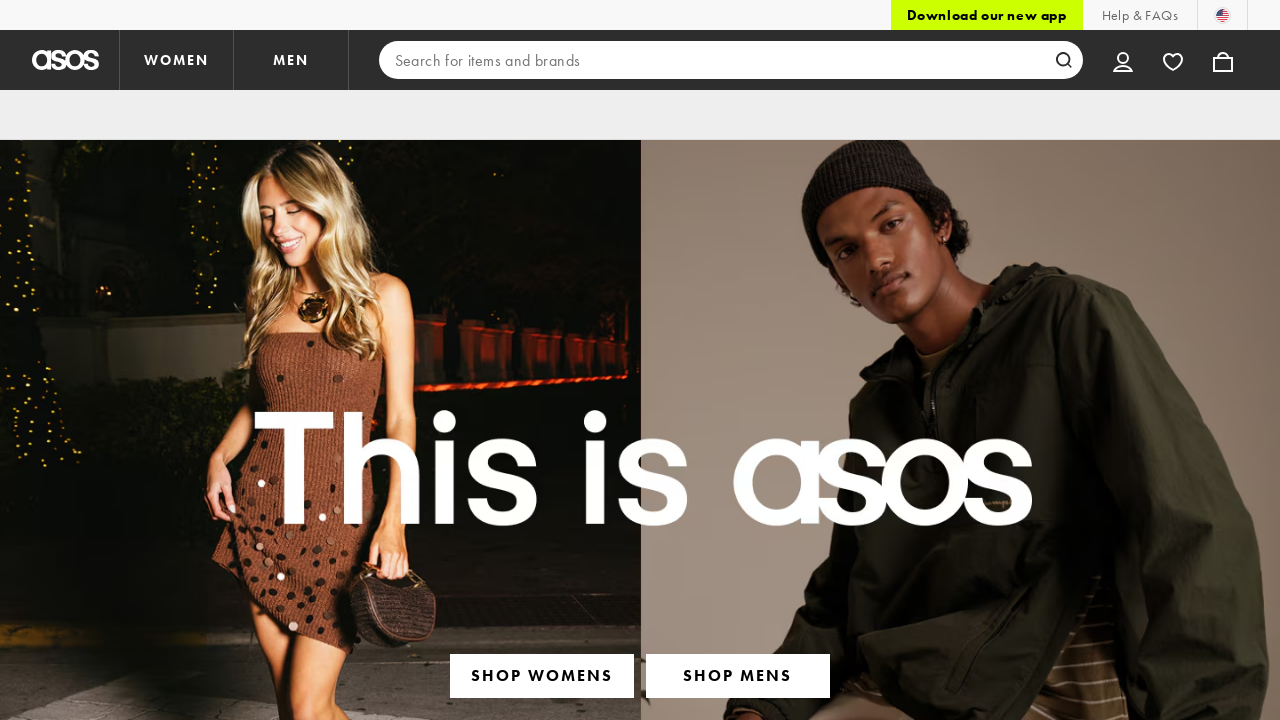

Filled search bar with 'skirt' on input[type='search']
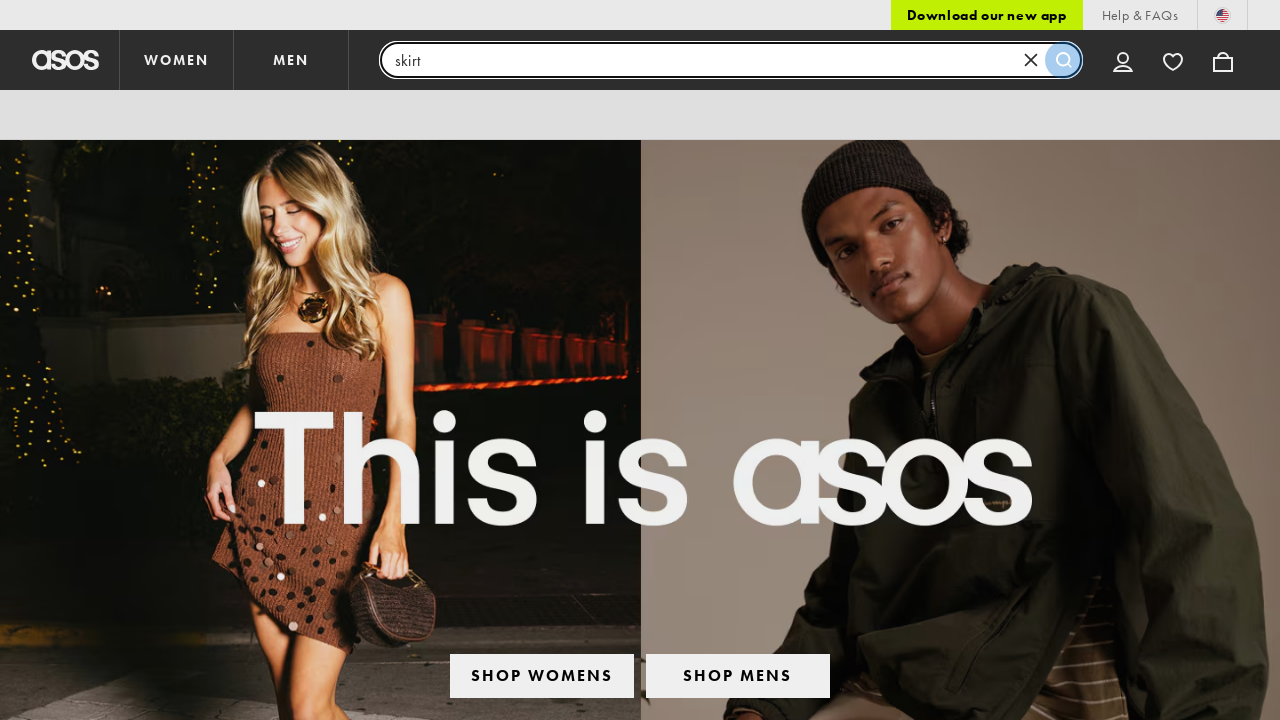

Pressed Enter to submit search query on input[type='search']
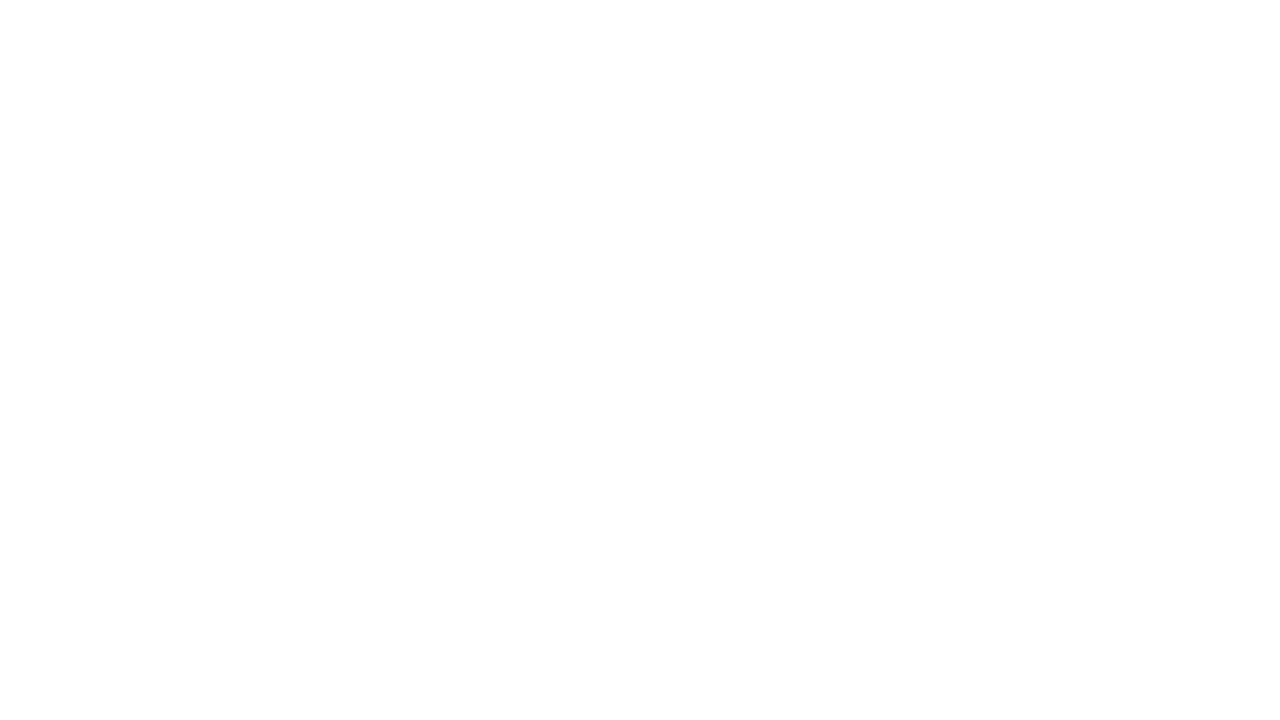

Search results loaded with 'skirt' keyword verified
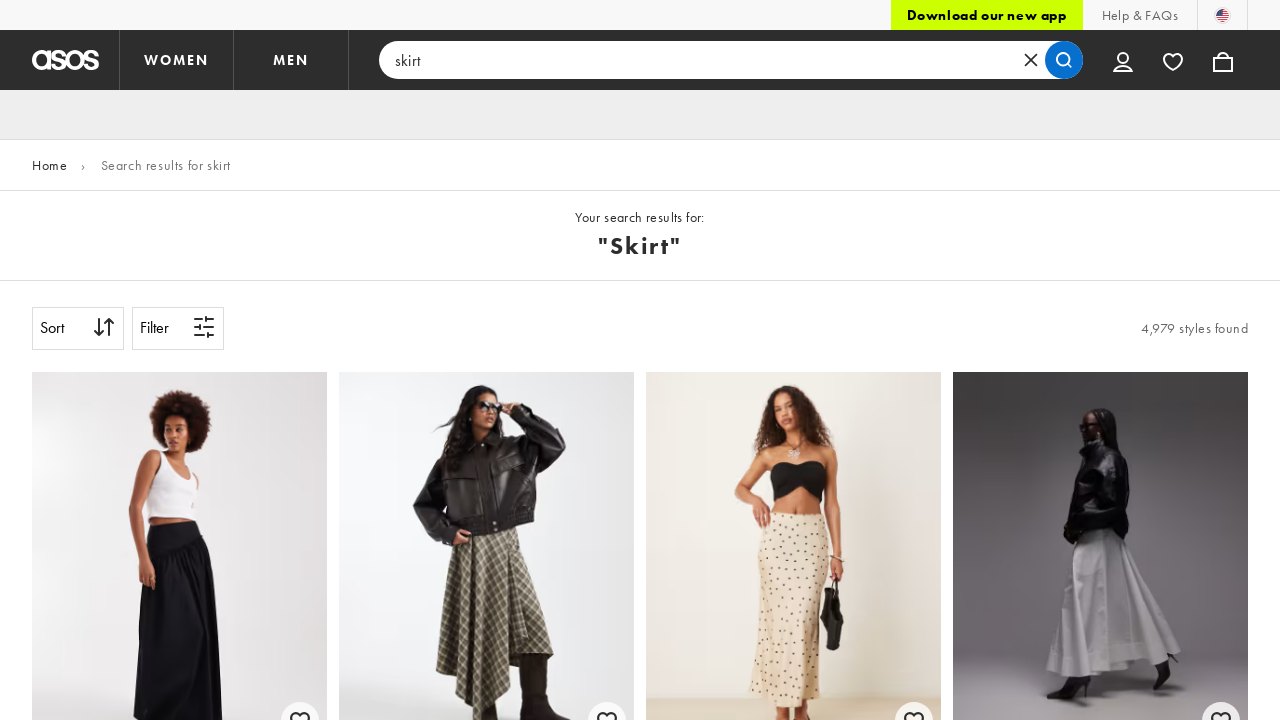

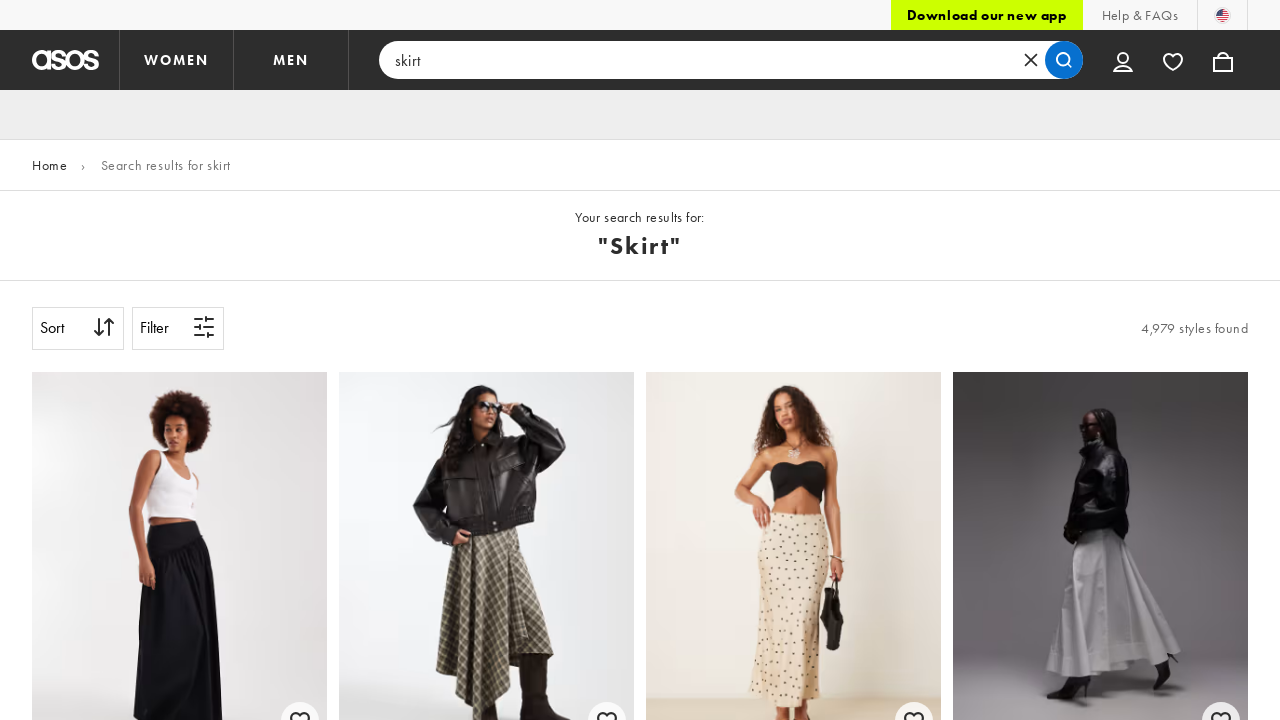